Navigates to a radio station website and verifies that the now-playing track information (artist and title) elements are displayed on the page.

Starting URL: https://systrum.net/

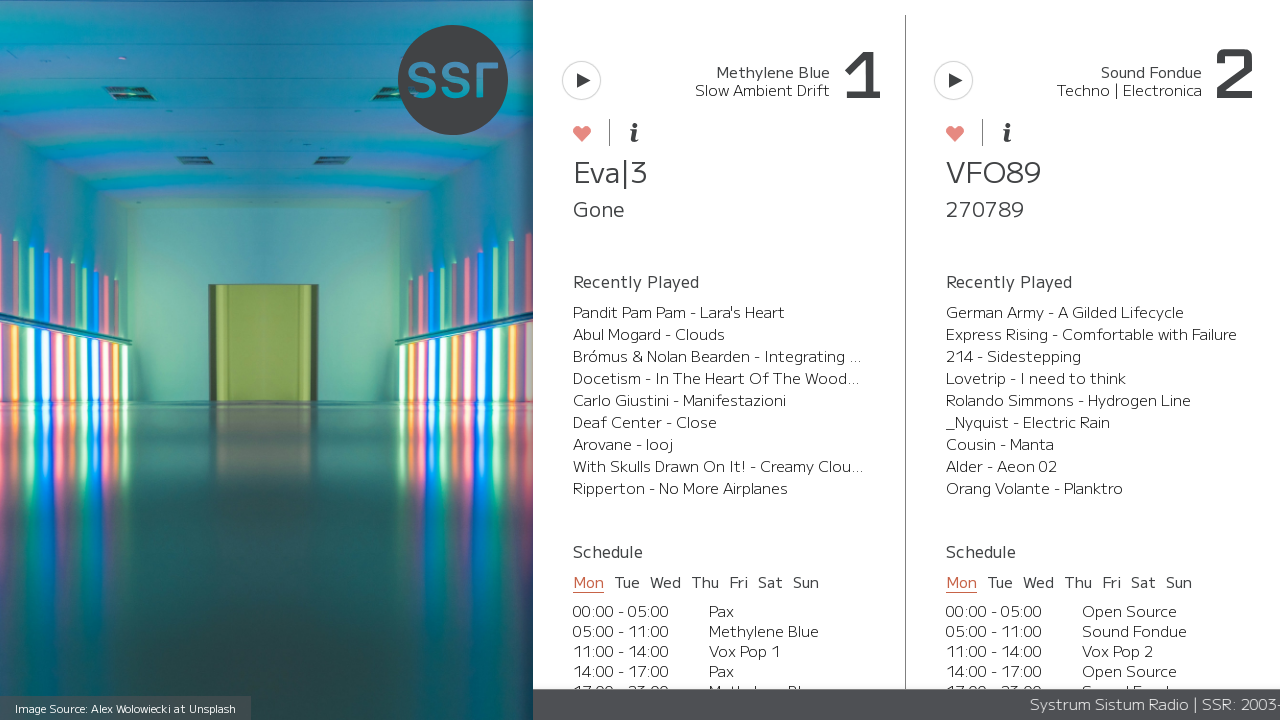

Waited for now-playing track information elements to load
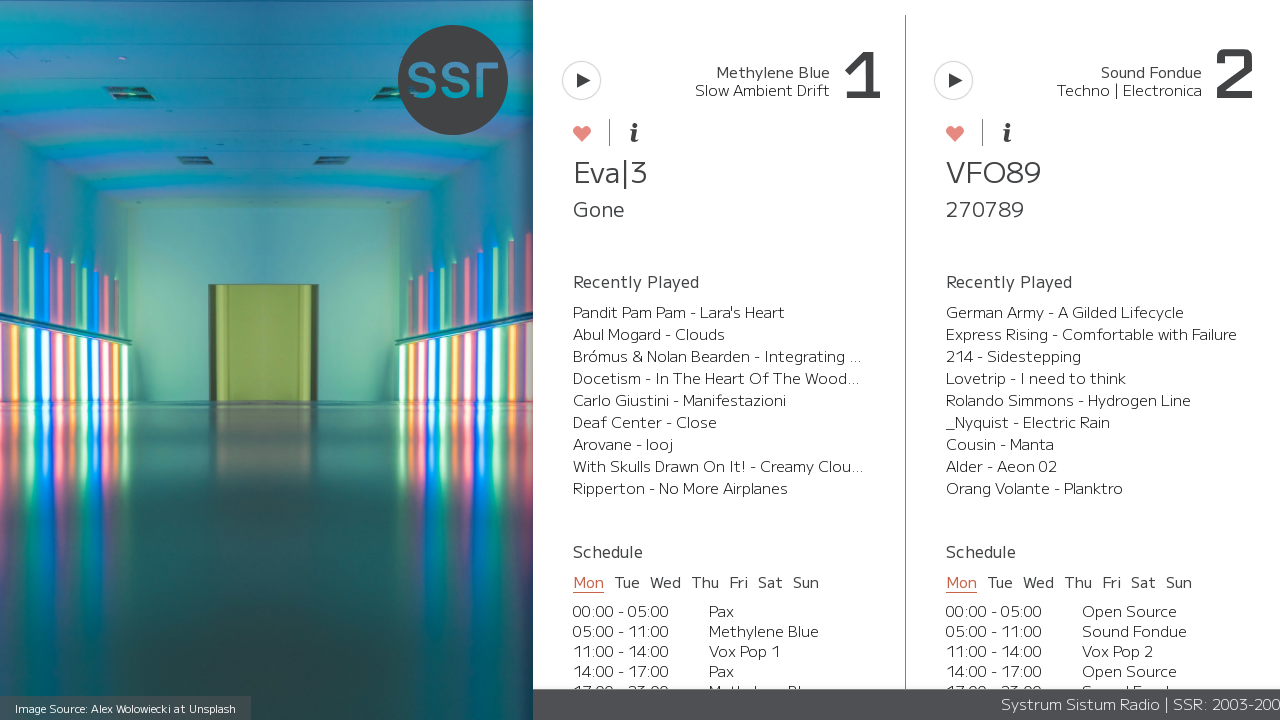

Located all now-playing marquee elements
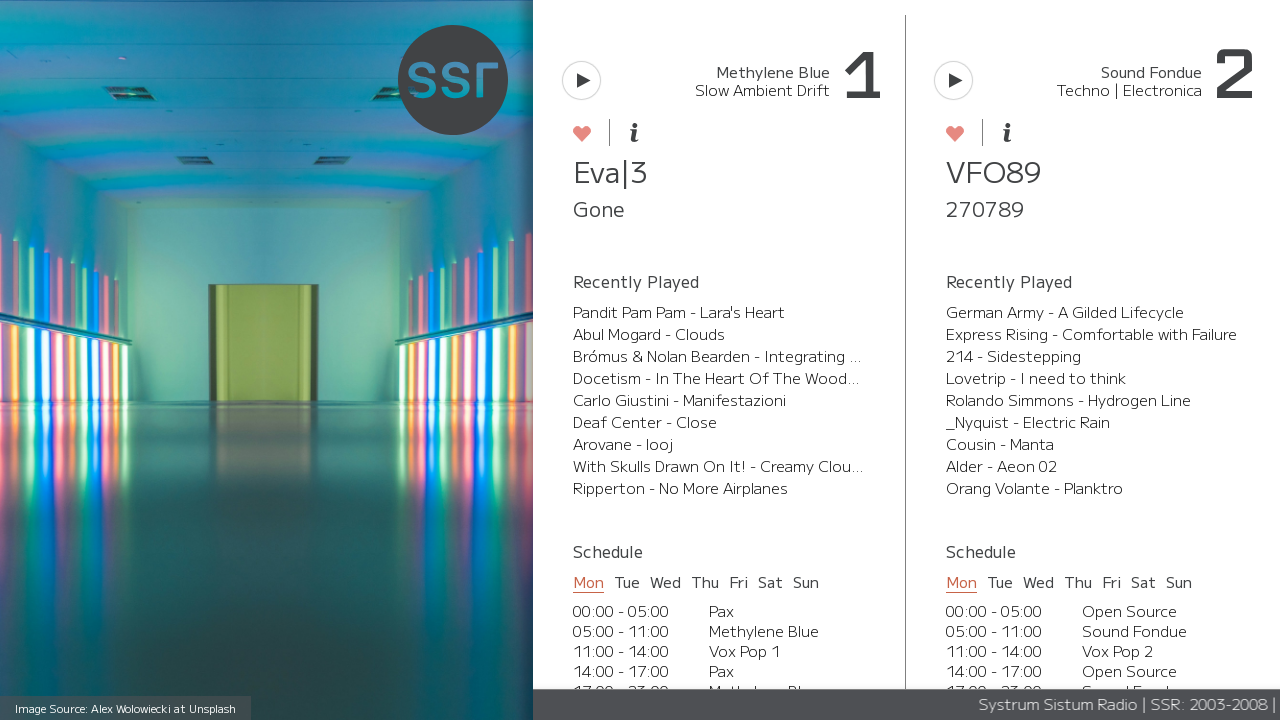

Verified artist name marquee element is visible
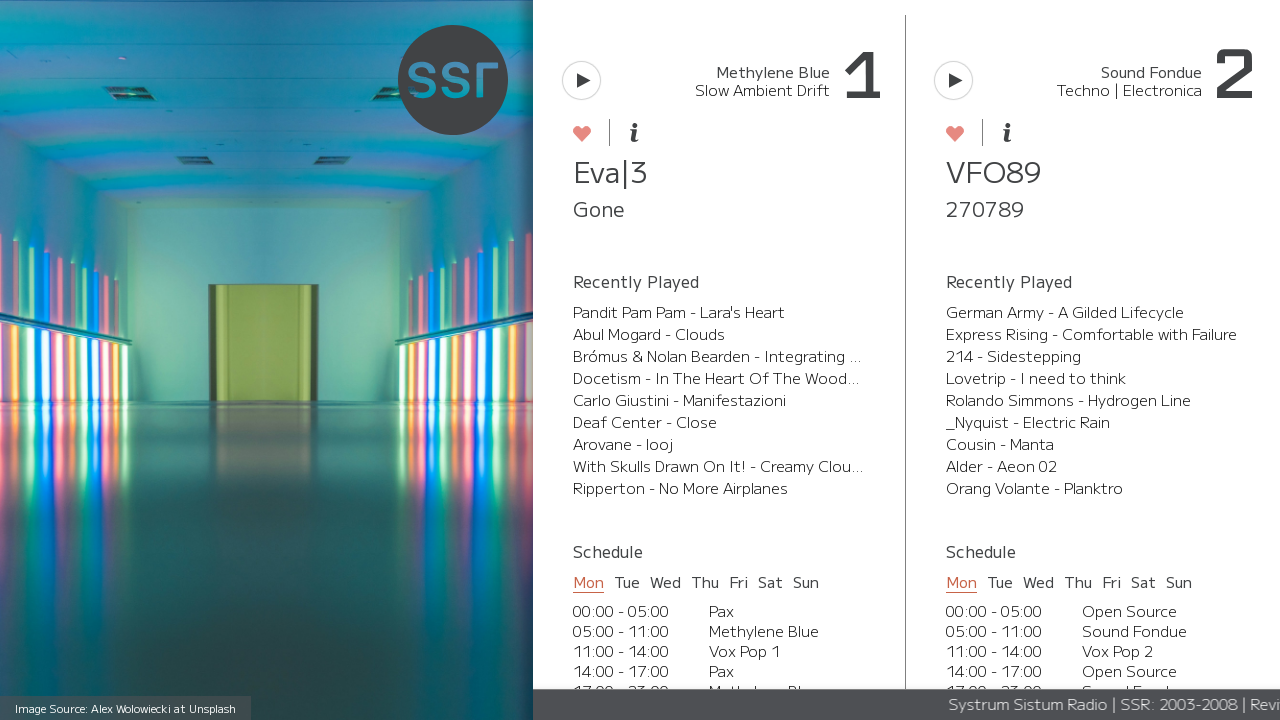

Verified track title marquee element is visible
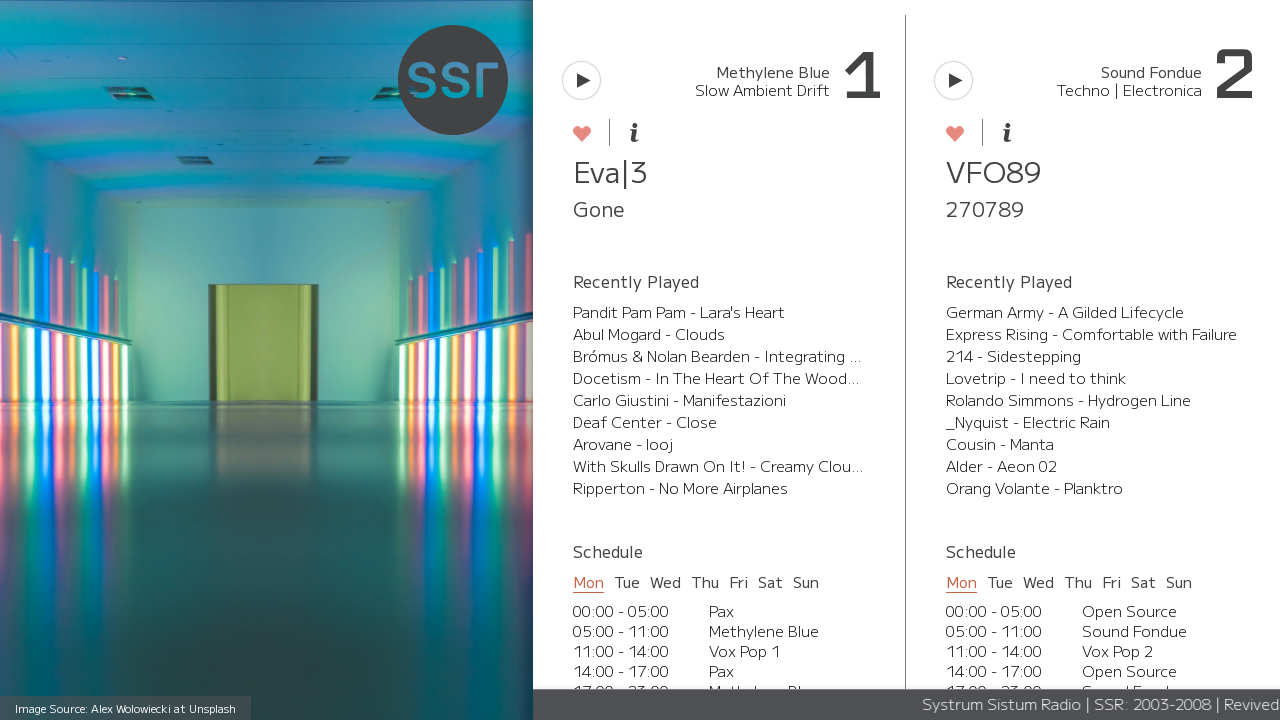

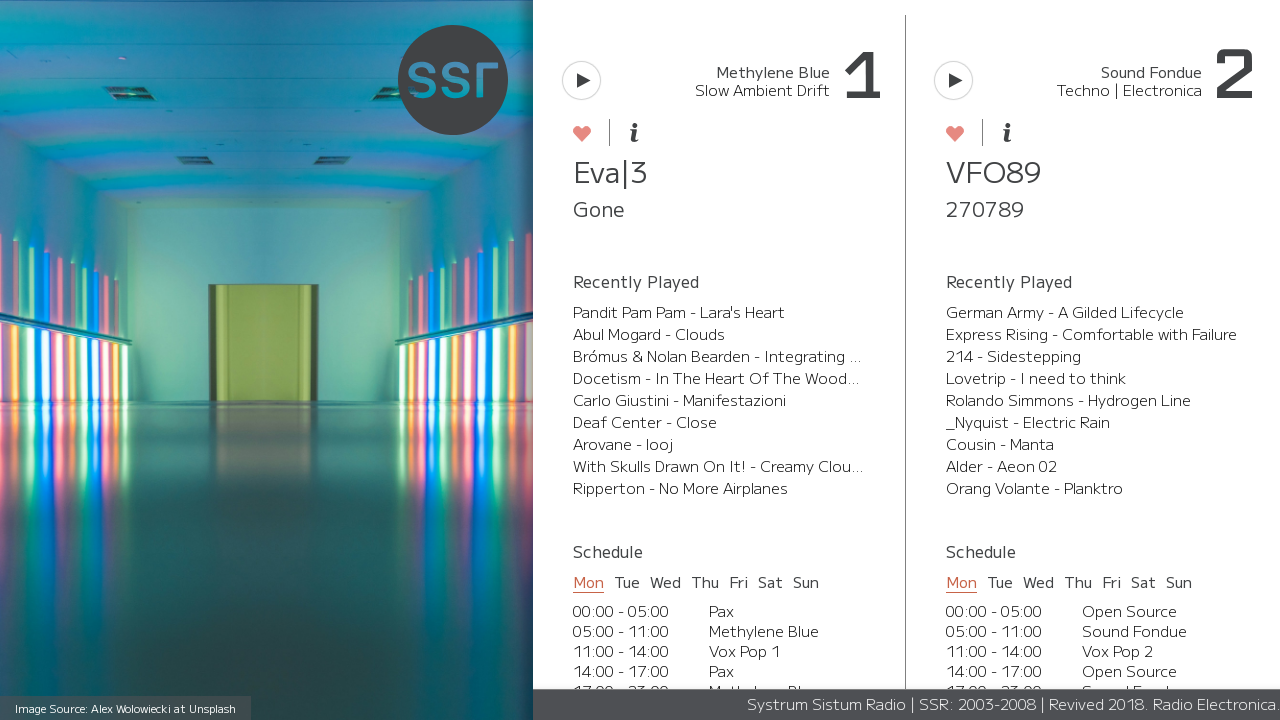